Tests the game start functionality by navigating to Stabfish.io and clicking the Play button to begin the game.

Starting URL: https://stabfish.io/

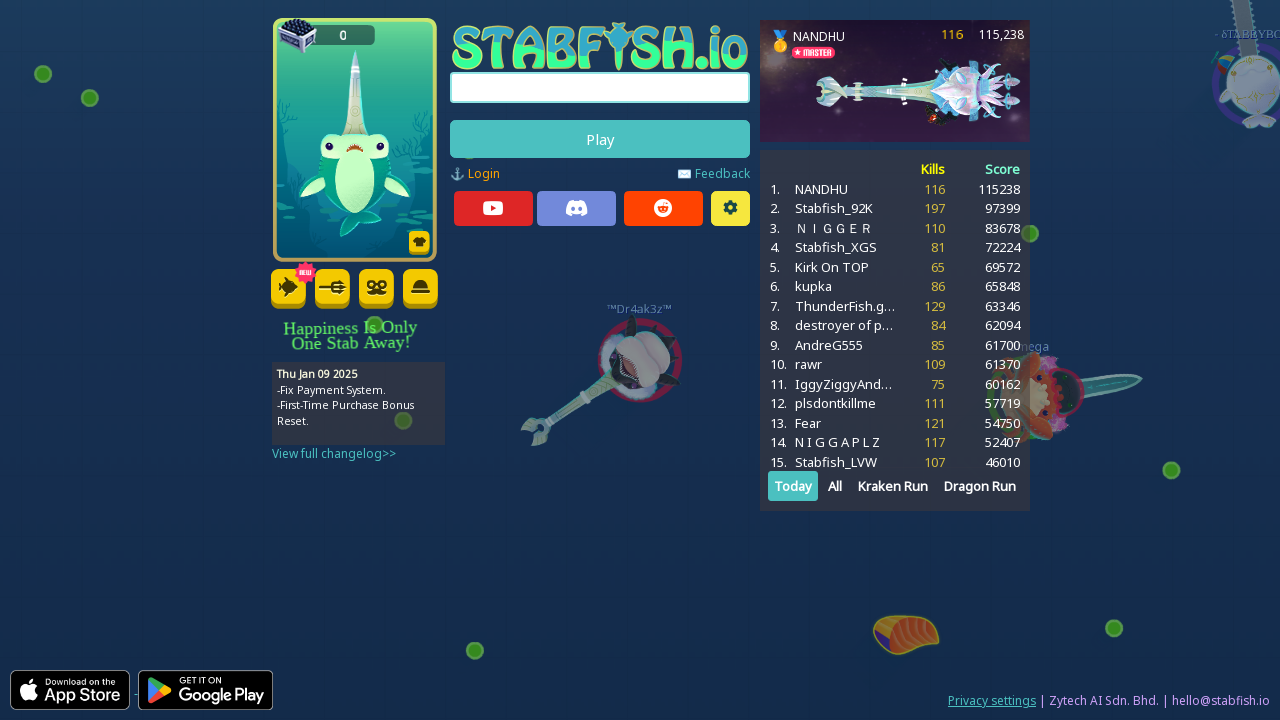

Navigated to Stabfish.io
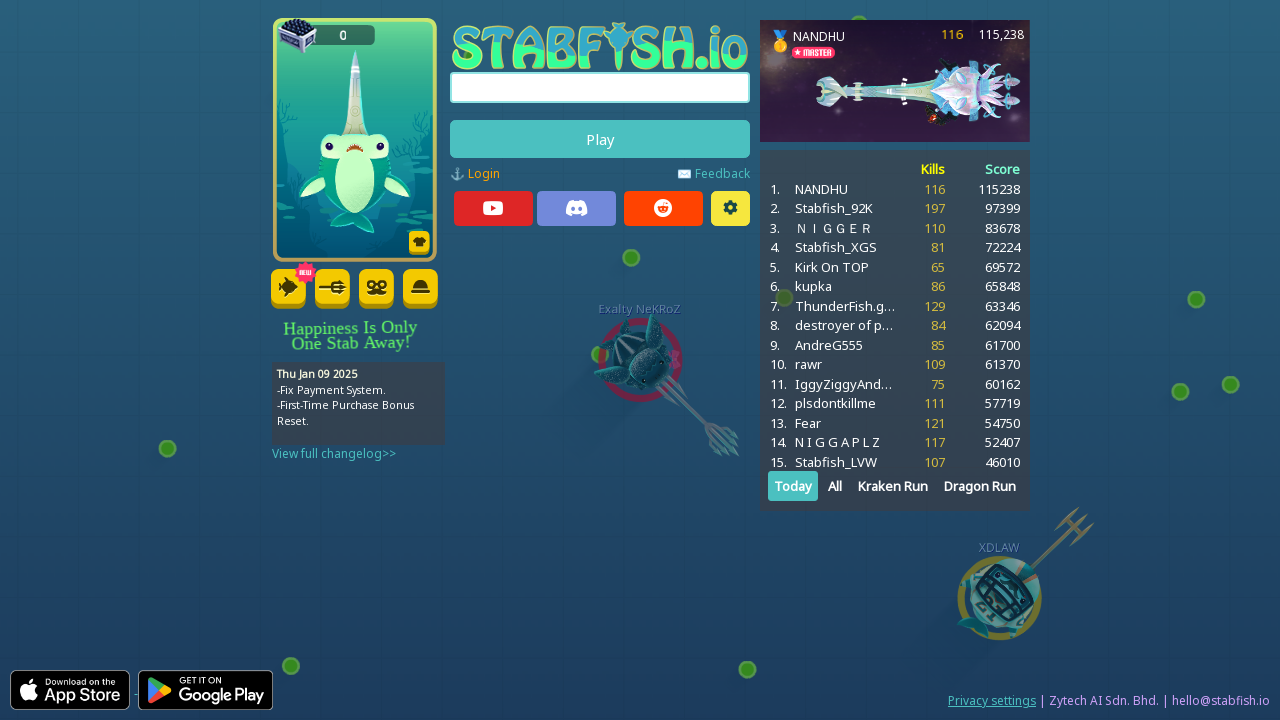

Clicked the Play button to start the game at (600, 139) on internal:role=button[name="Play"i]
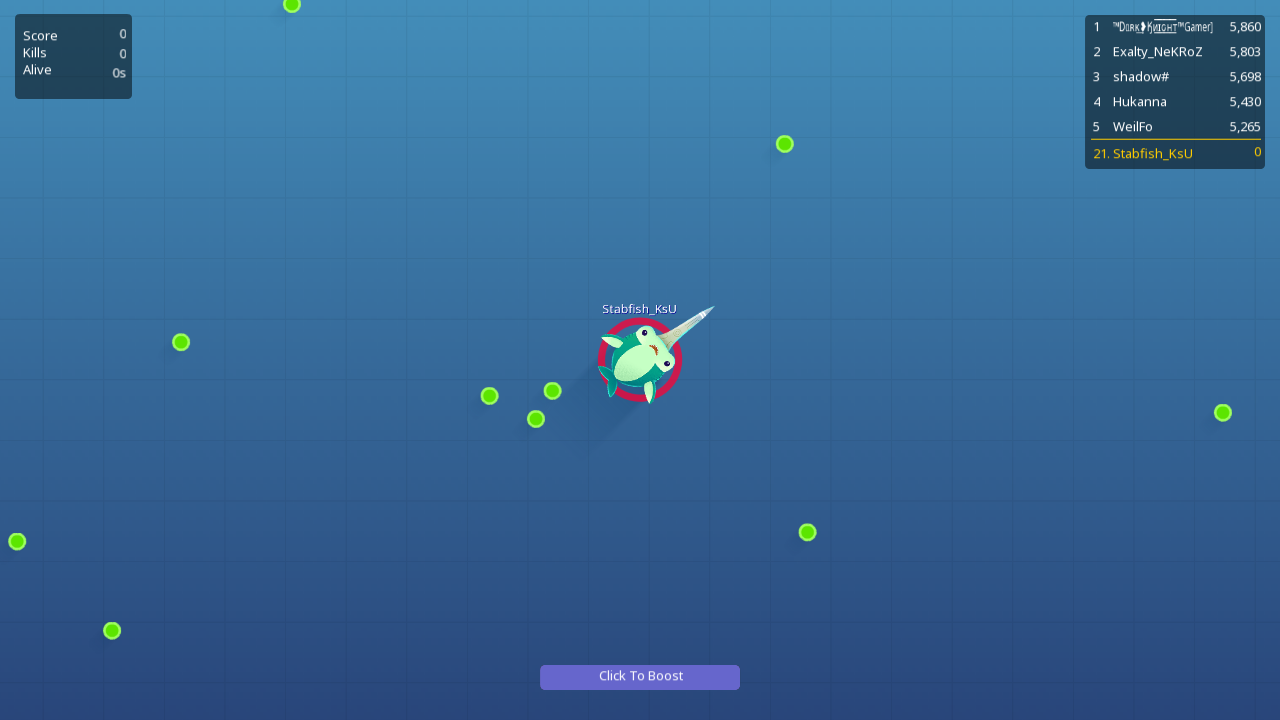

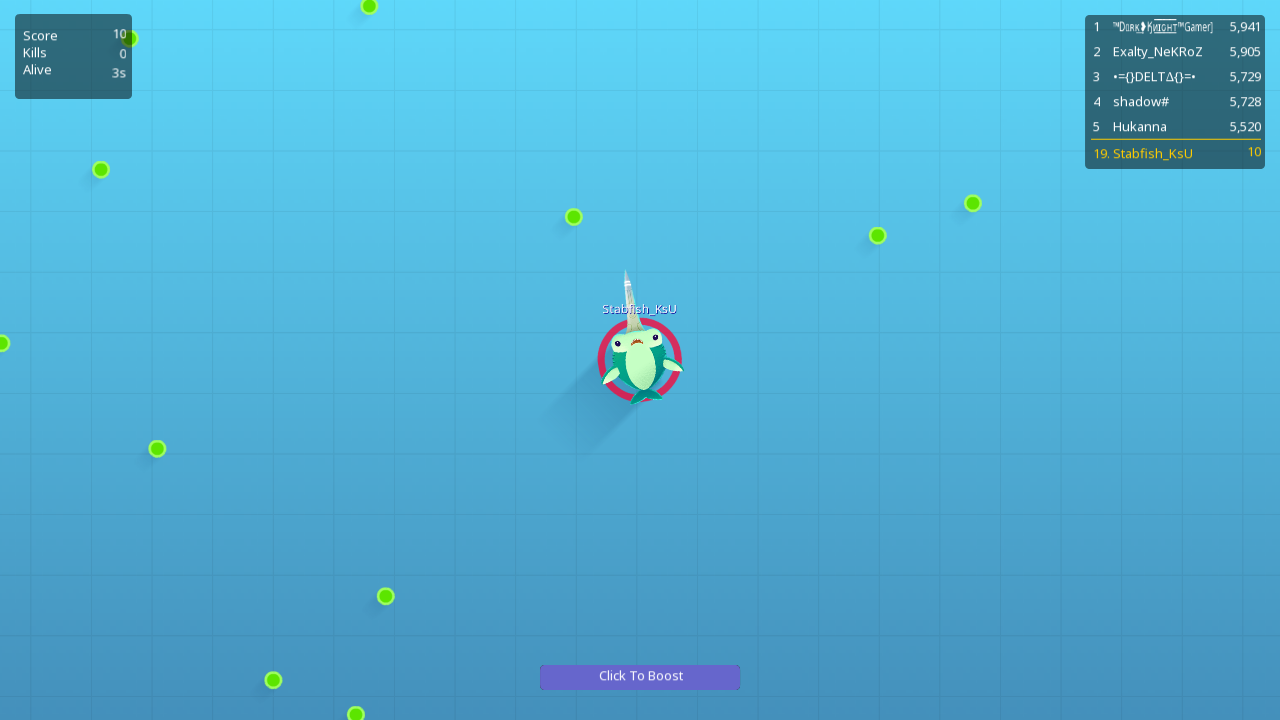